Tests the search functionality on 1800flowers.com by searching for "Roses" and verifying the search results page displays the expected heading

Starting URL: https://www.1800flowers.com/

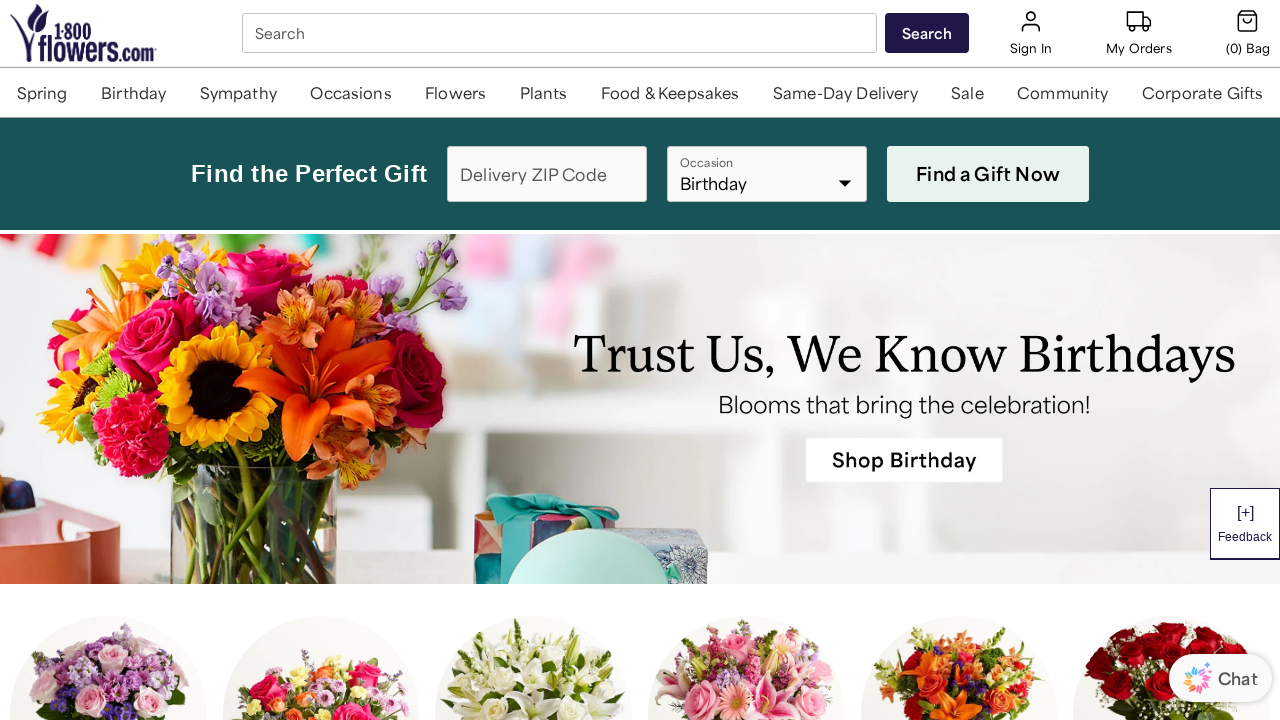

Filled search box with 'Roses' on #SearchBox_desktop
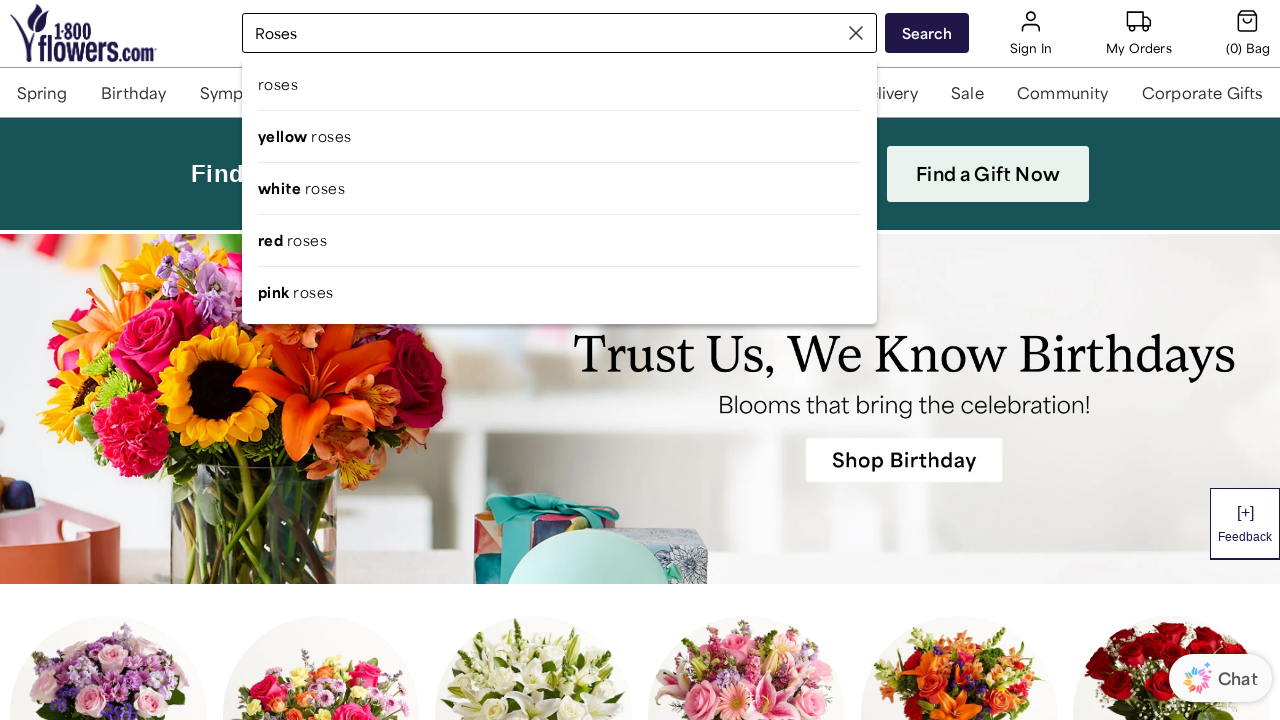

Pressed Enter to submit search on #SearchBox_desktop
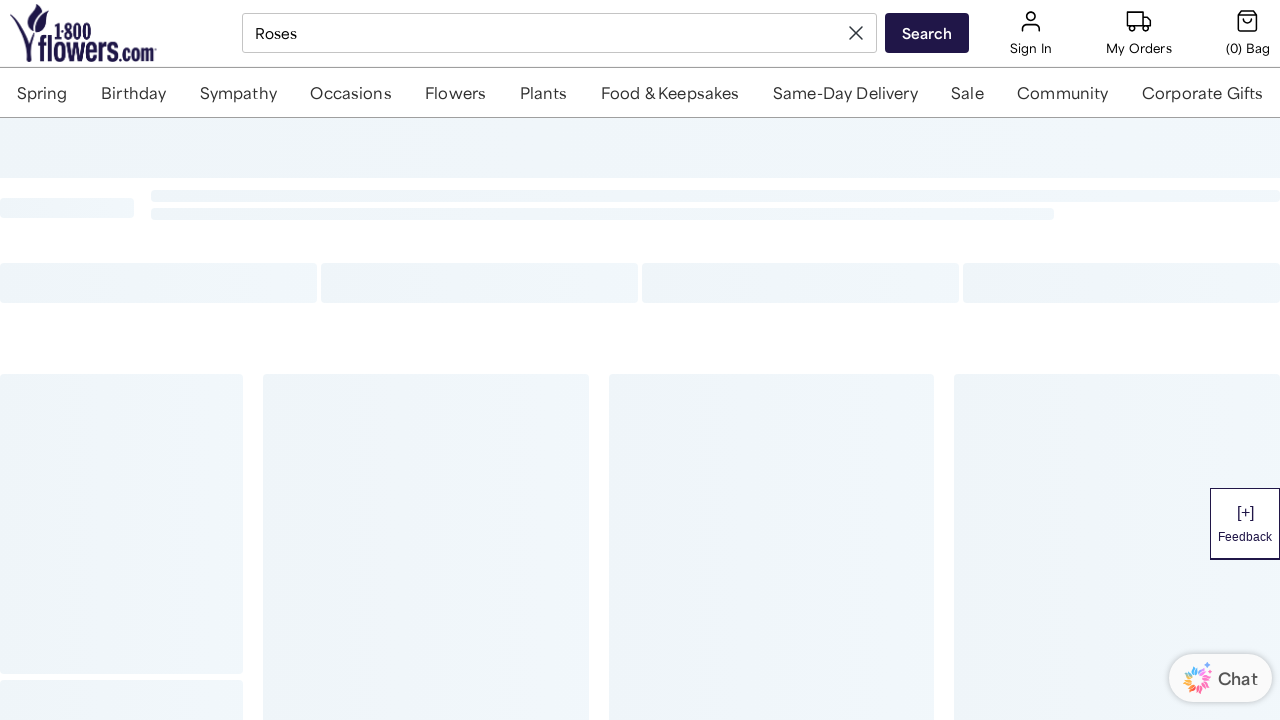

Search results page loaded with heading visible
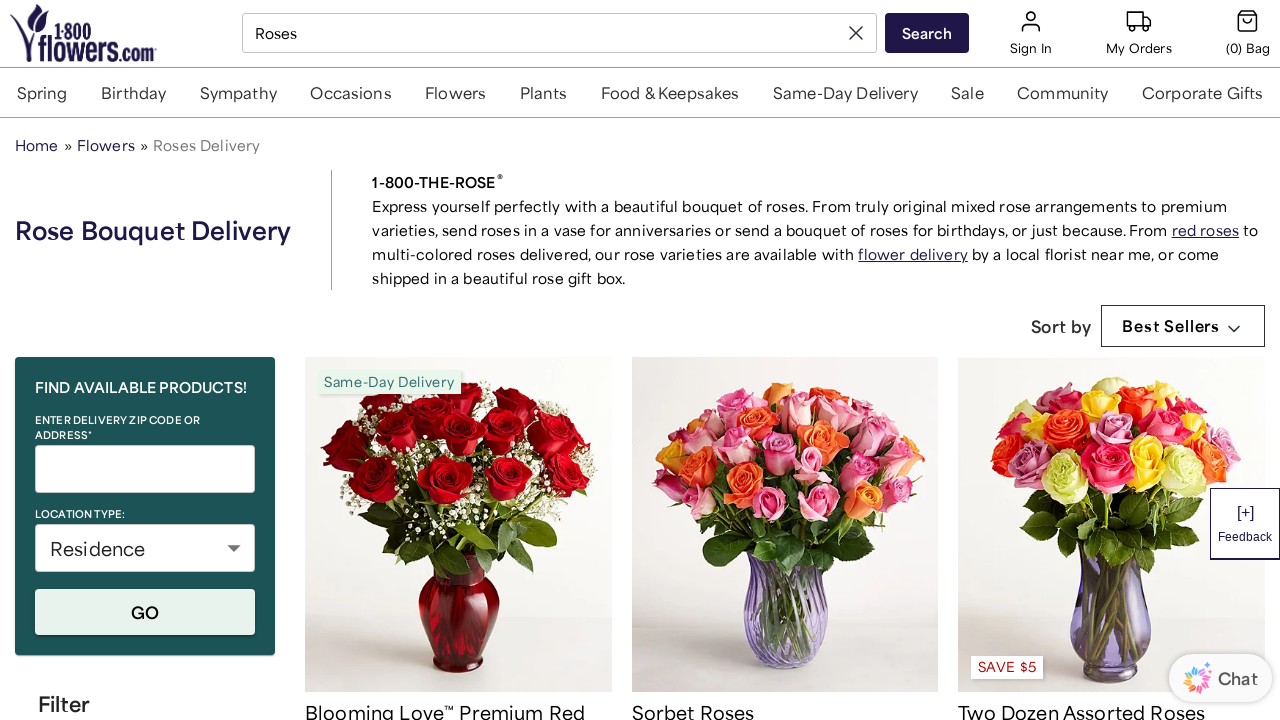

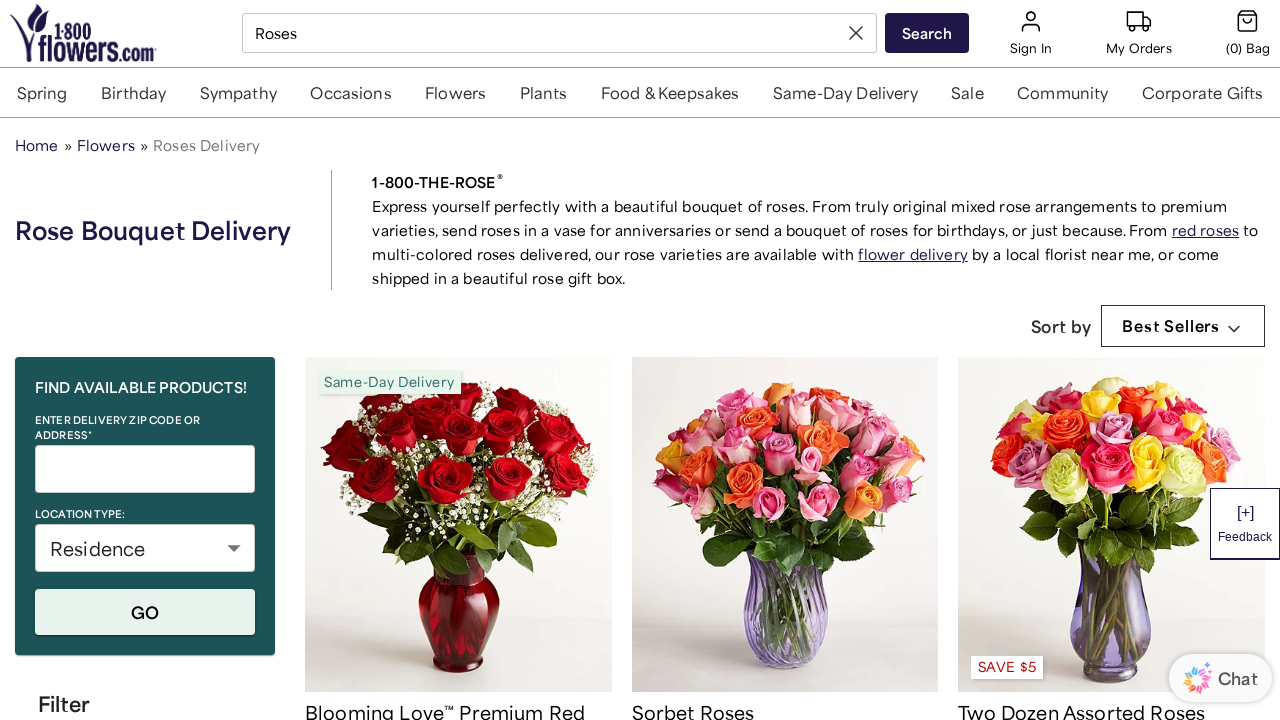